Tests the Automation Exercise website by verifying the number of links on the homepage, navigating to the Products page, and checking if the special offer element is displayed

Starting URL: https://www.automationexercise.com/

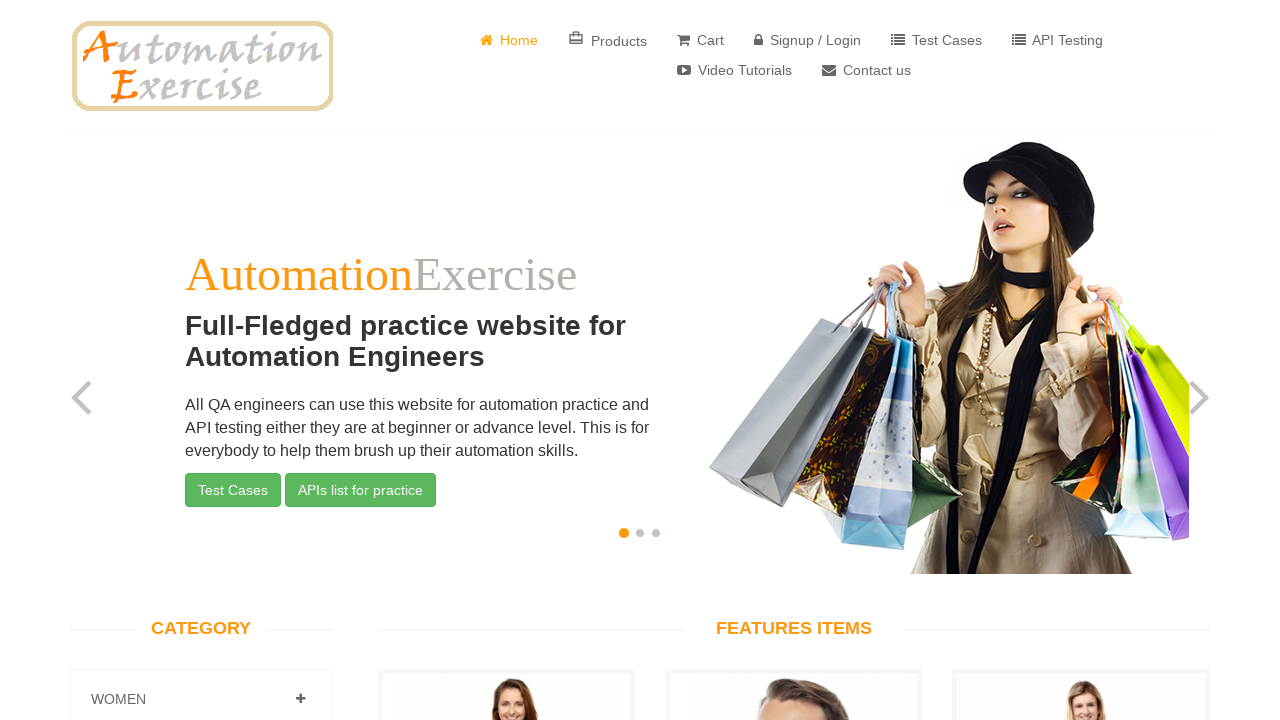

Retrieved all links on the homepage
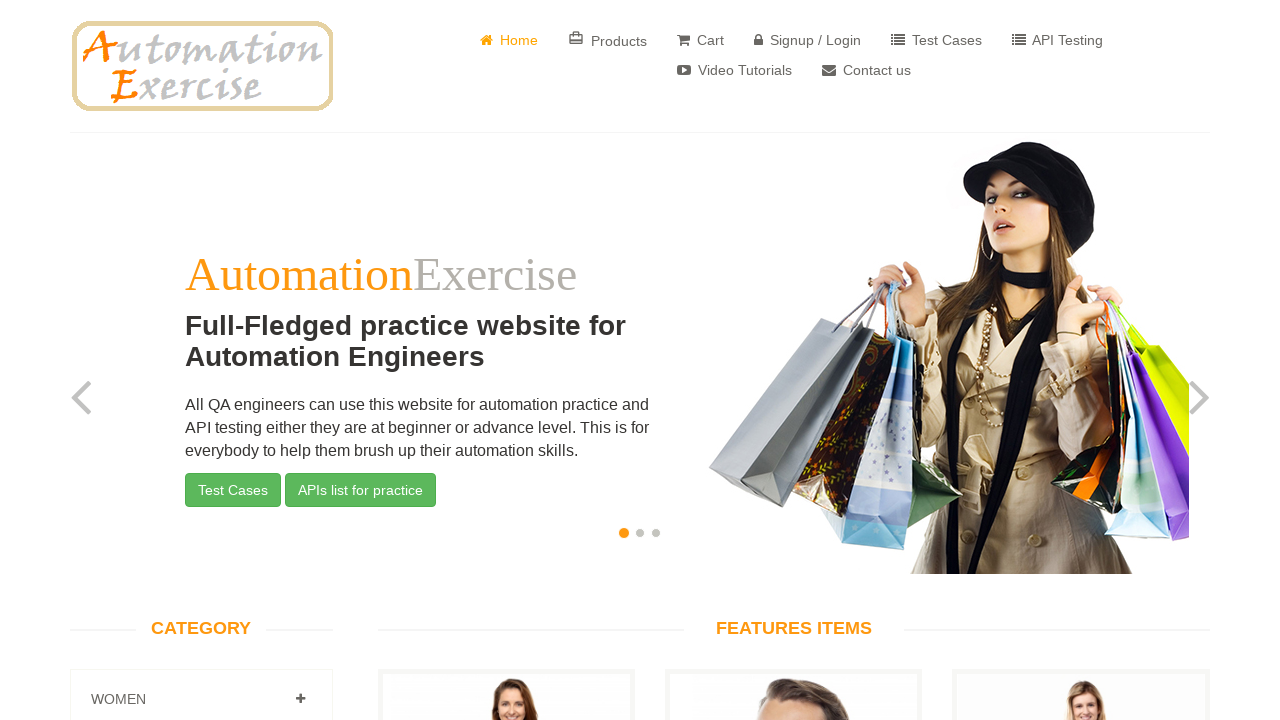

Counted 147 links on the page
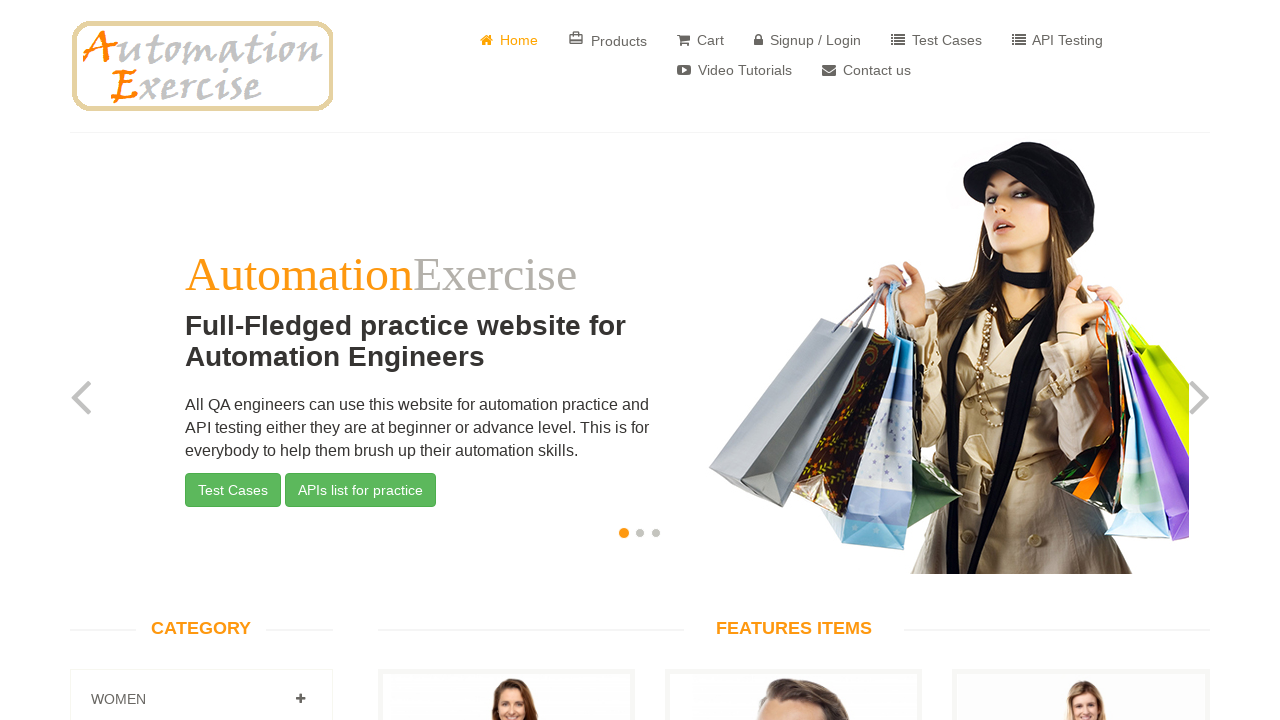

Verified that 147 links are present on the homepage
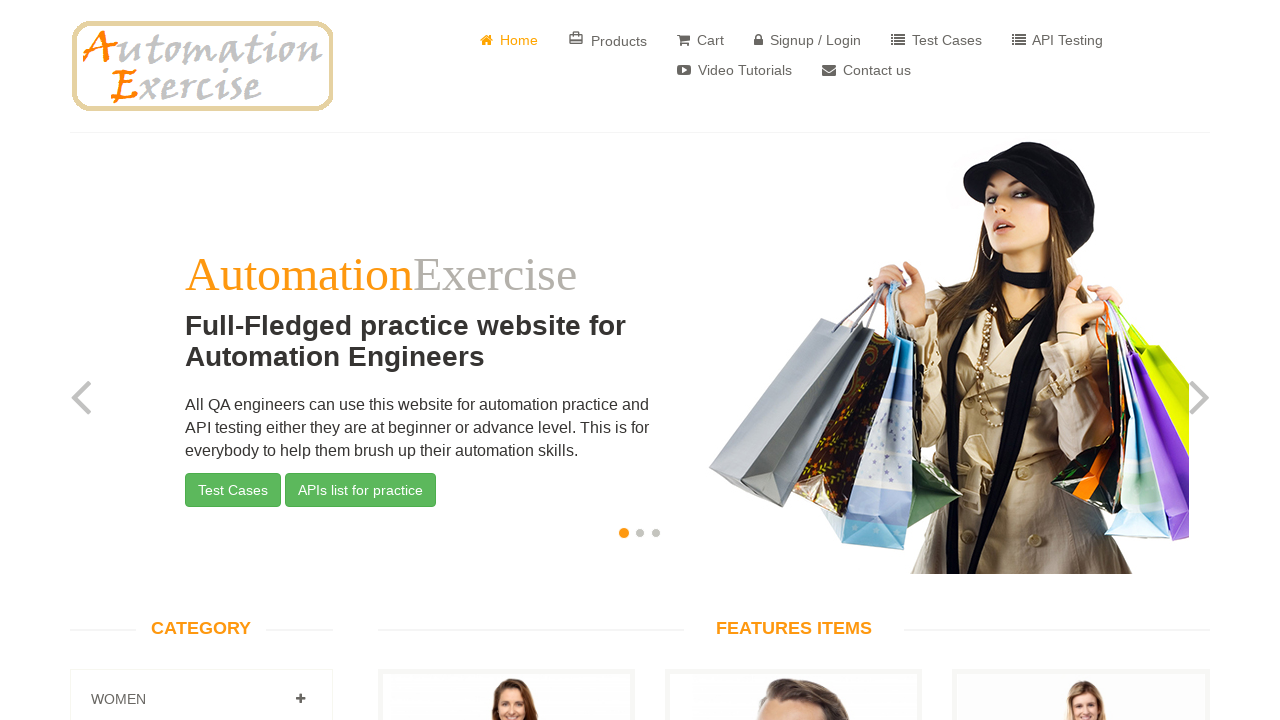

Clicked on Products link at (608, 40) on a:has-text('Products')
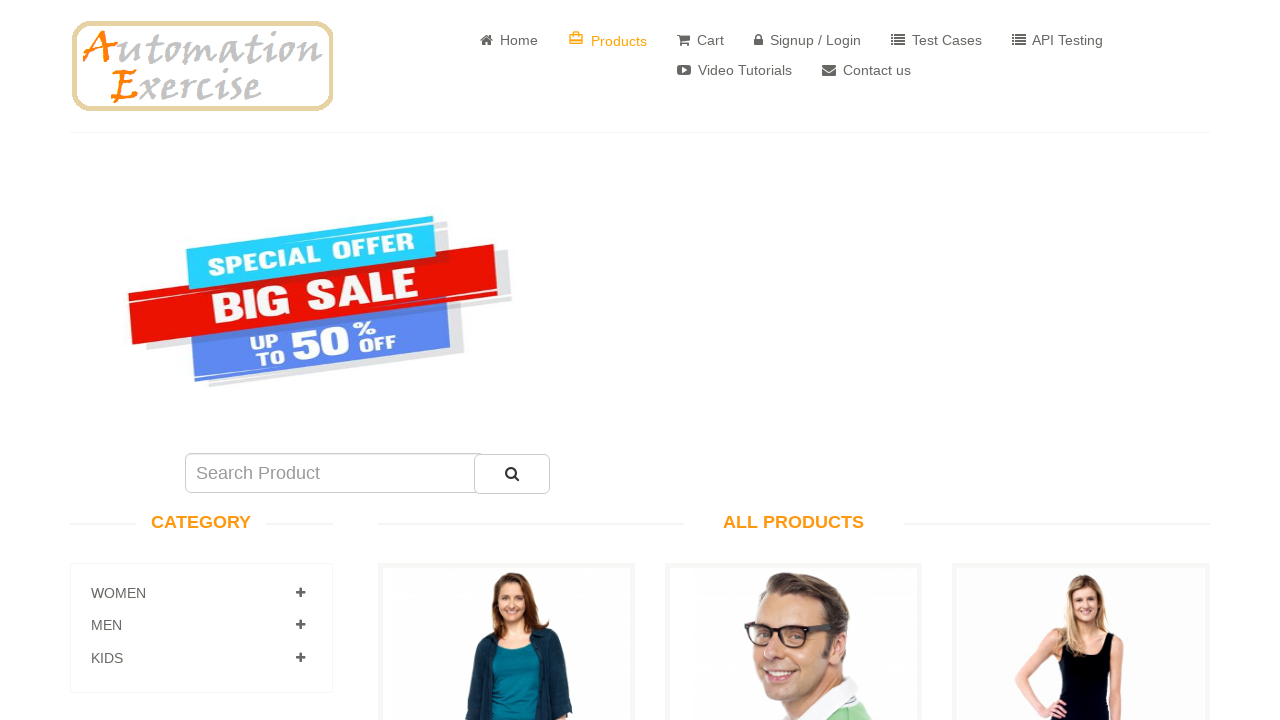

Located special offer element
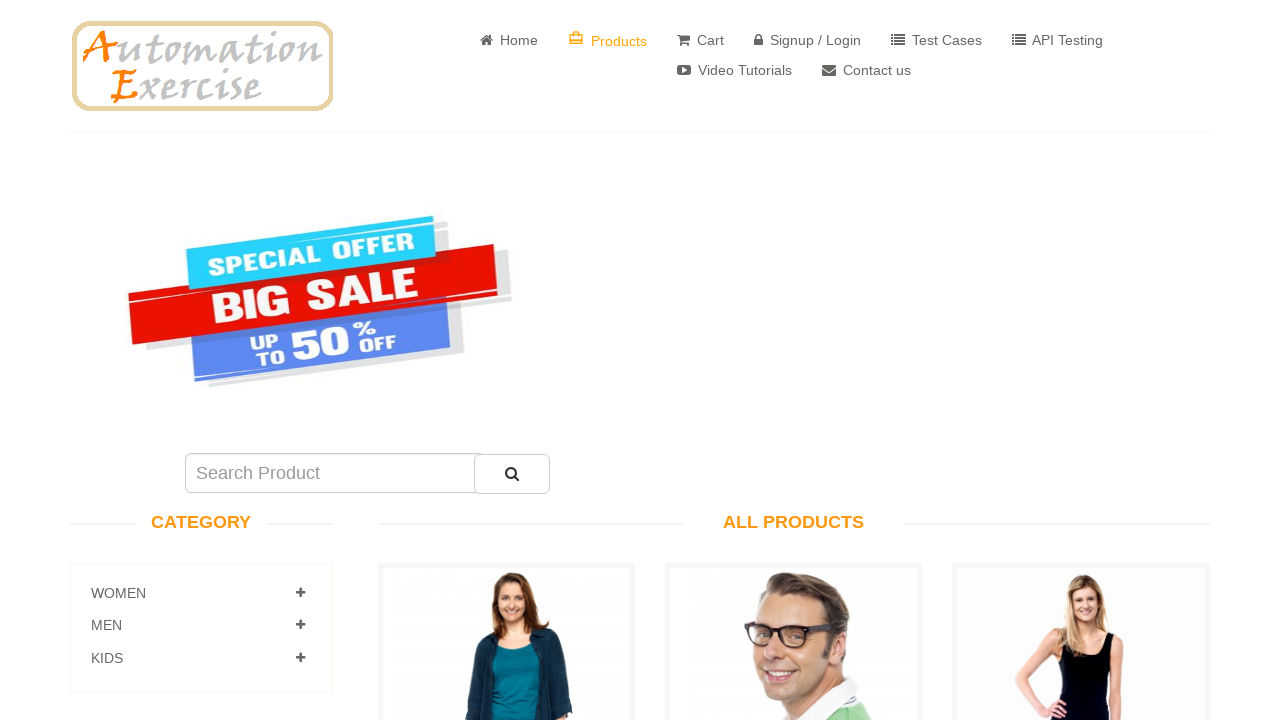

Waited for special offer element to load
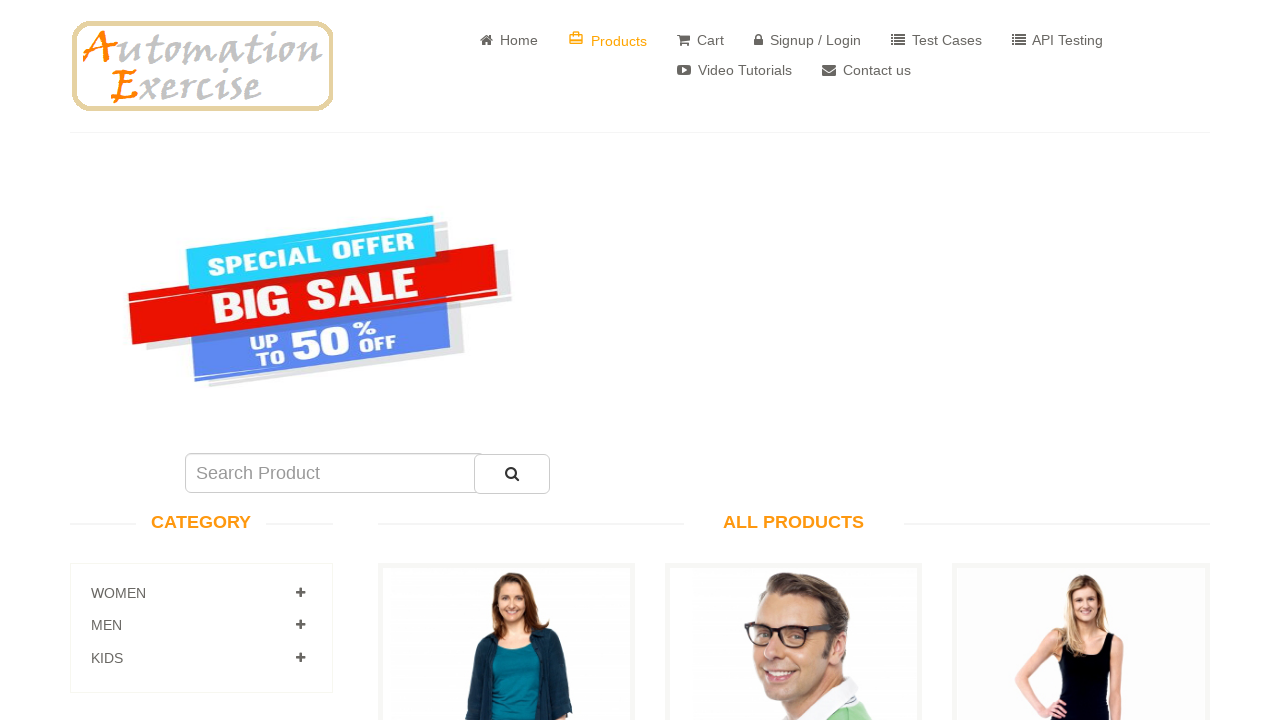

Verified that special offer element is visible
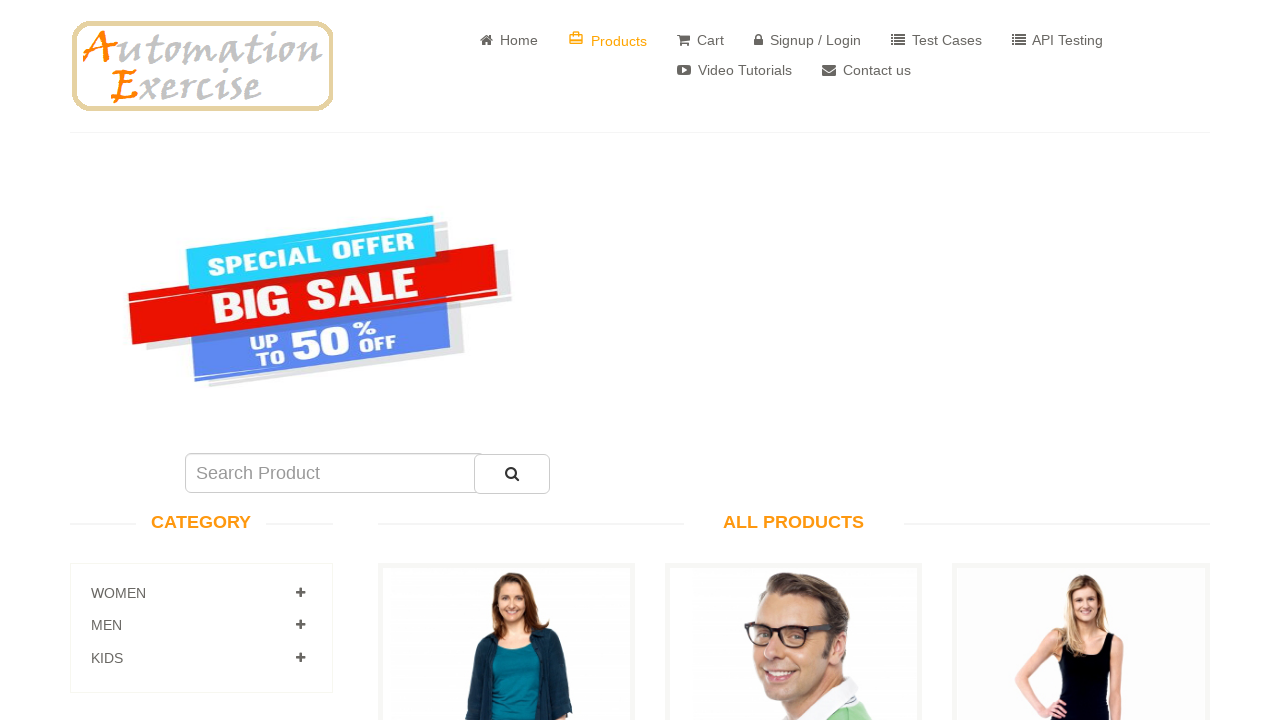

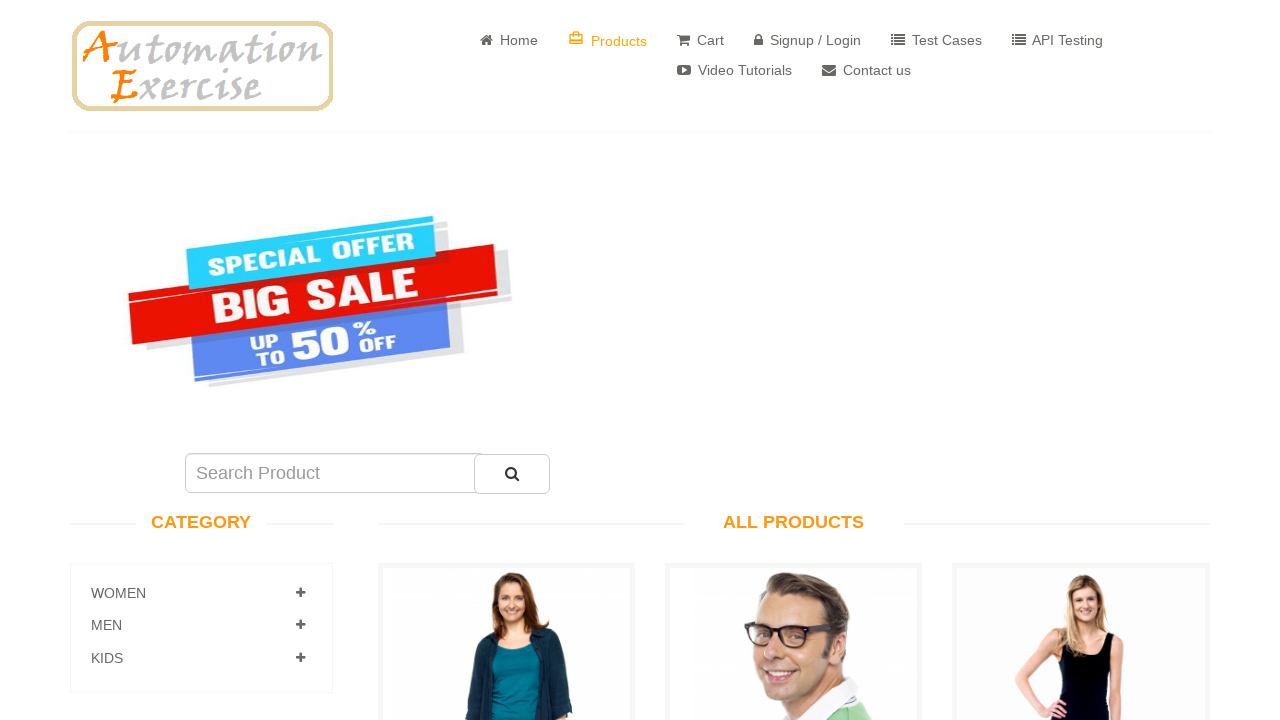